Tests the complete flight booking flow on BlazeDemo by selecting departure and destination cities, finding flights, selecting a flight, filling passenger details, and completing the purchase.

Starting URL: https://blazedemo.com

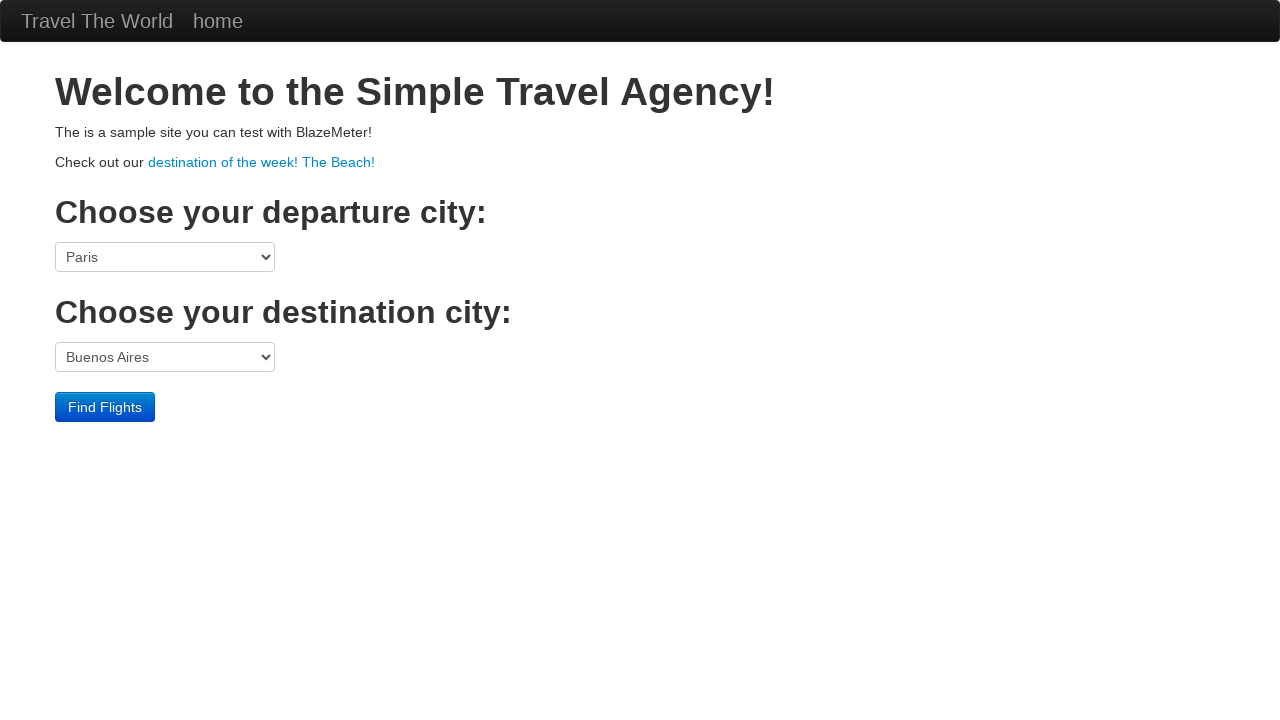

Selected Boston as departure city on select[name='fromPort']
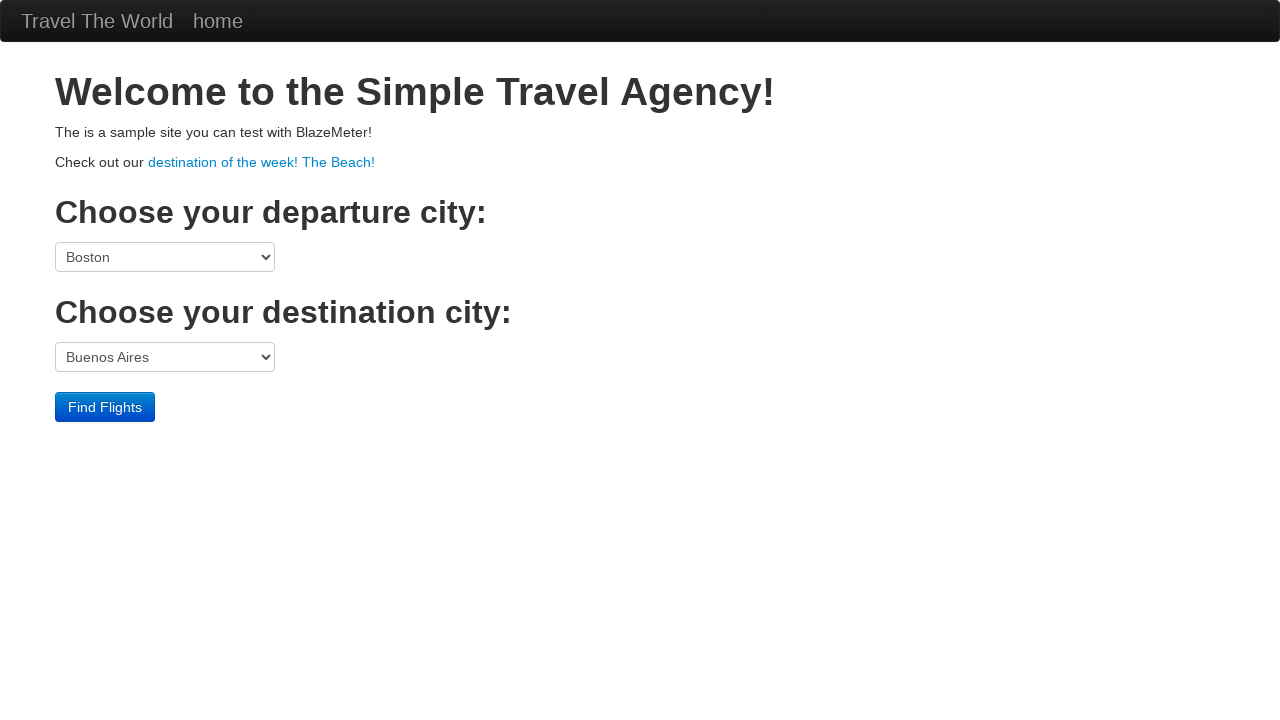

Selected New York as destination city on select[name='toPort']
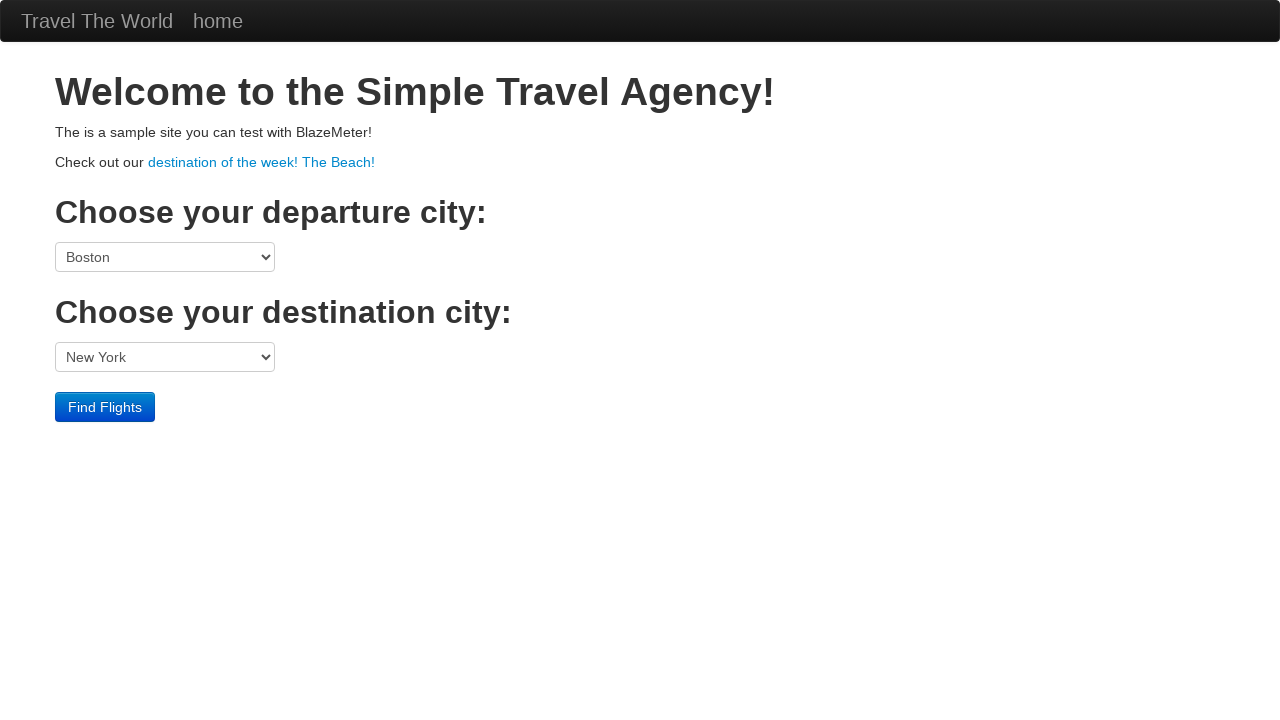

Clicked Find Flights button at (105, 407) on input[type='submit'][value='Find Flights']
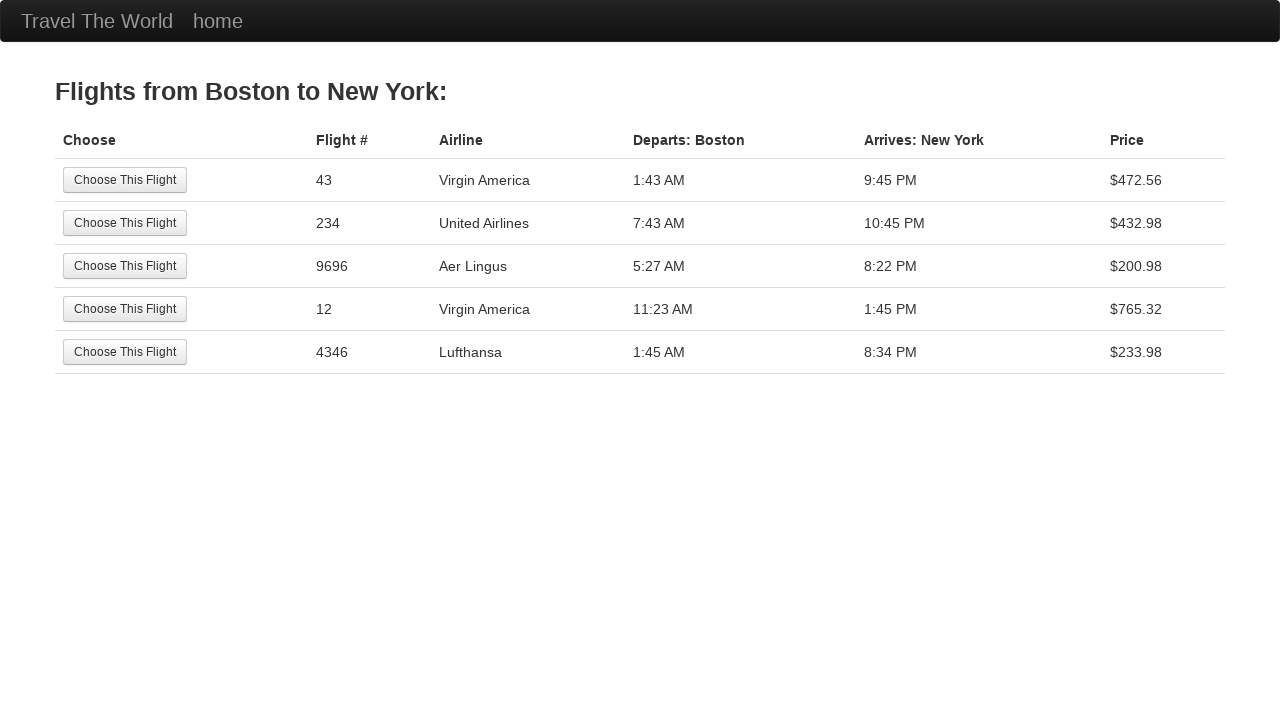

Flight results table loaded
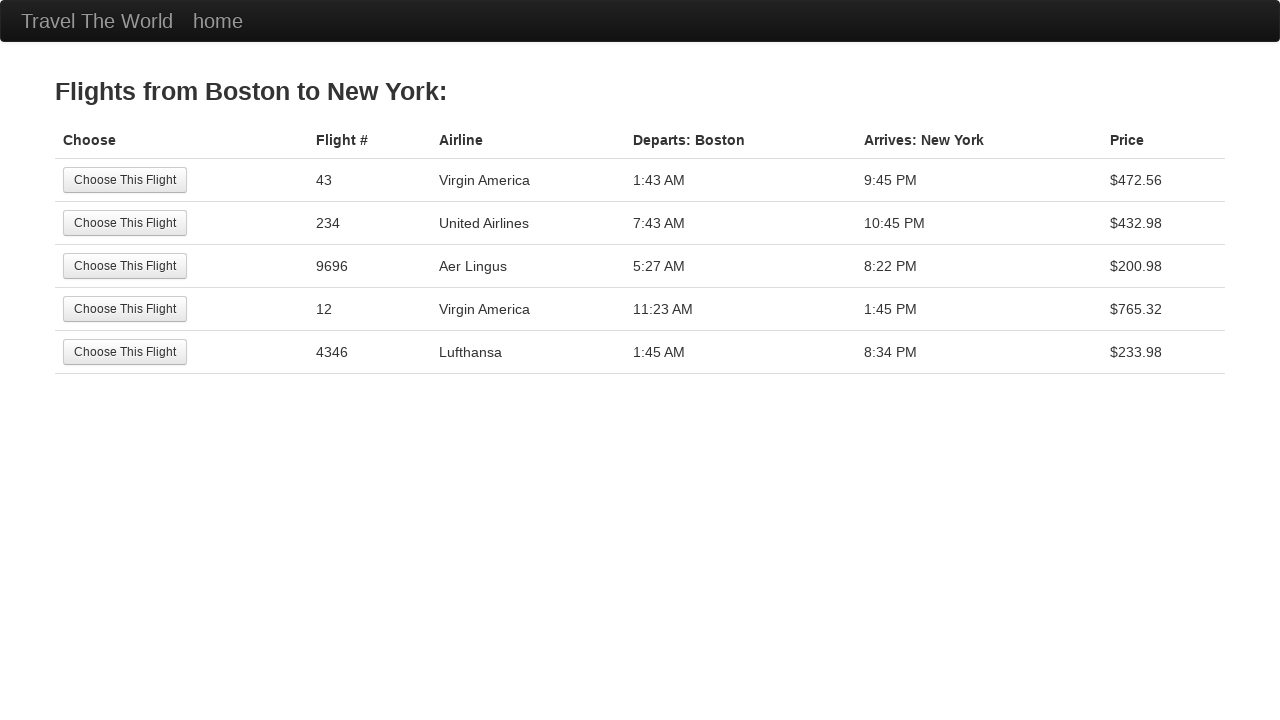

Selected the first available flight at (125, 180) on table tbody tr:first-child input[type='submit']
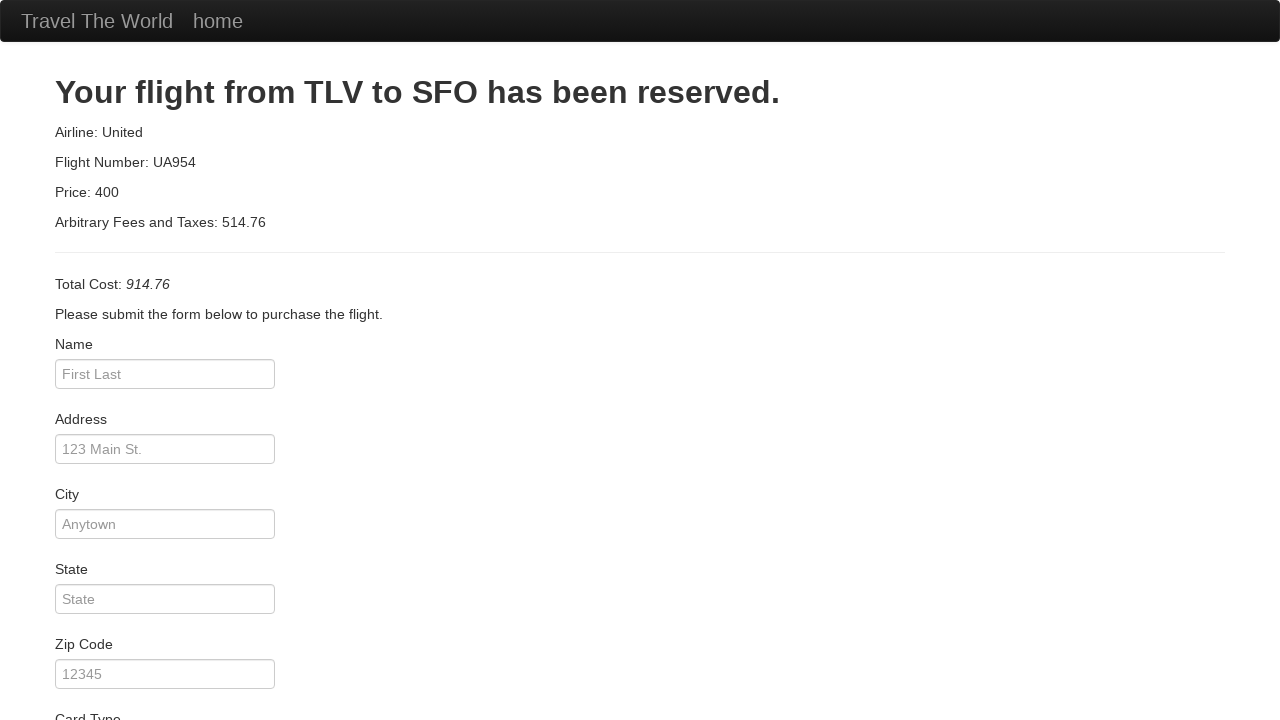

Passenger details form loaded
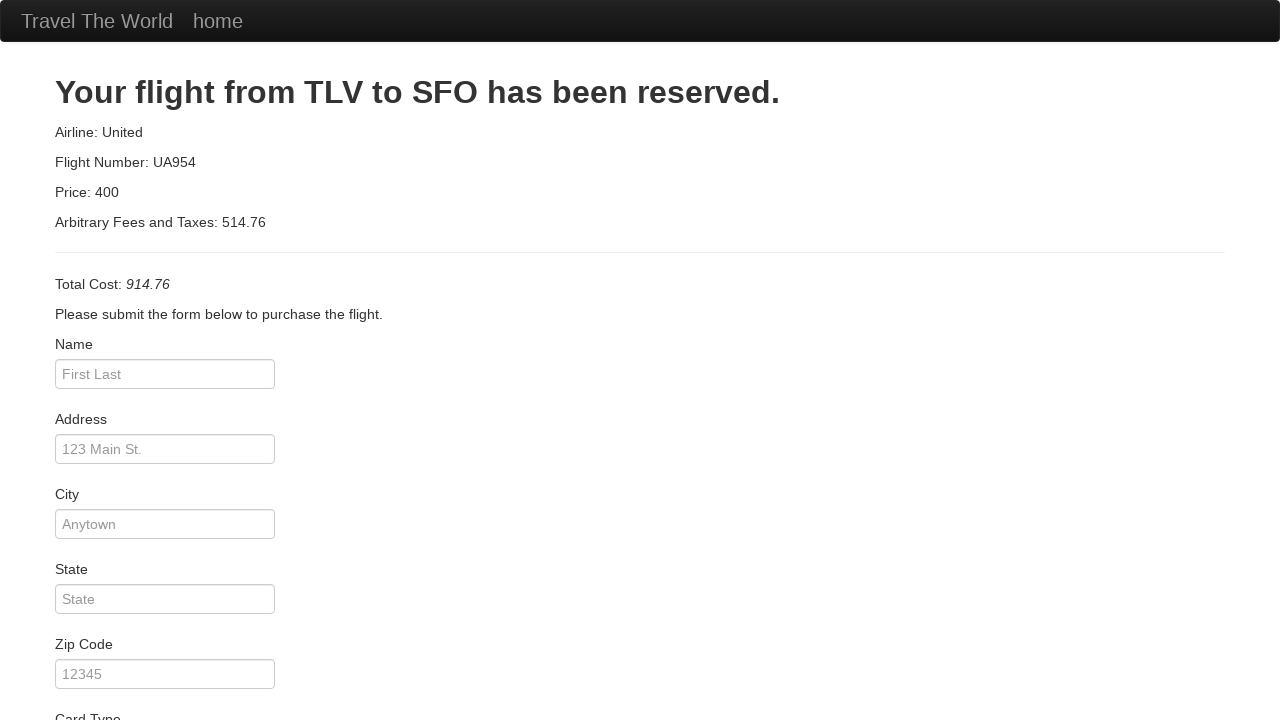

Entered passenger name: John Smith on input[name='inputName']
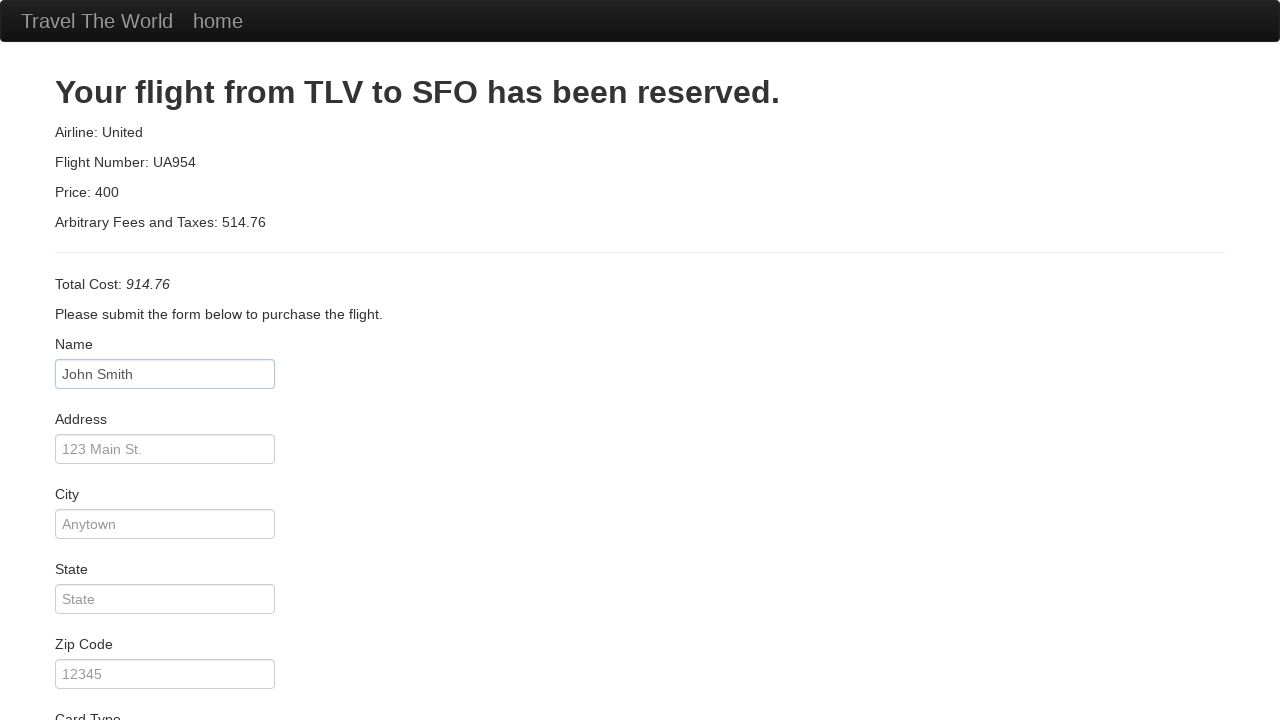

Entered address: 123 Main Street on input[name='address']
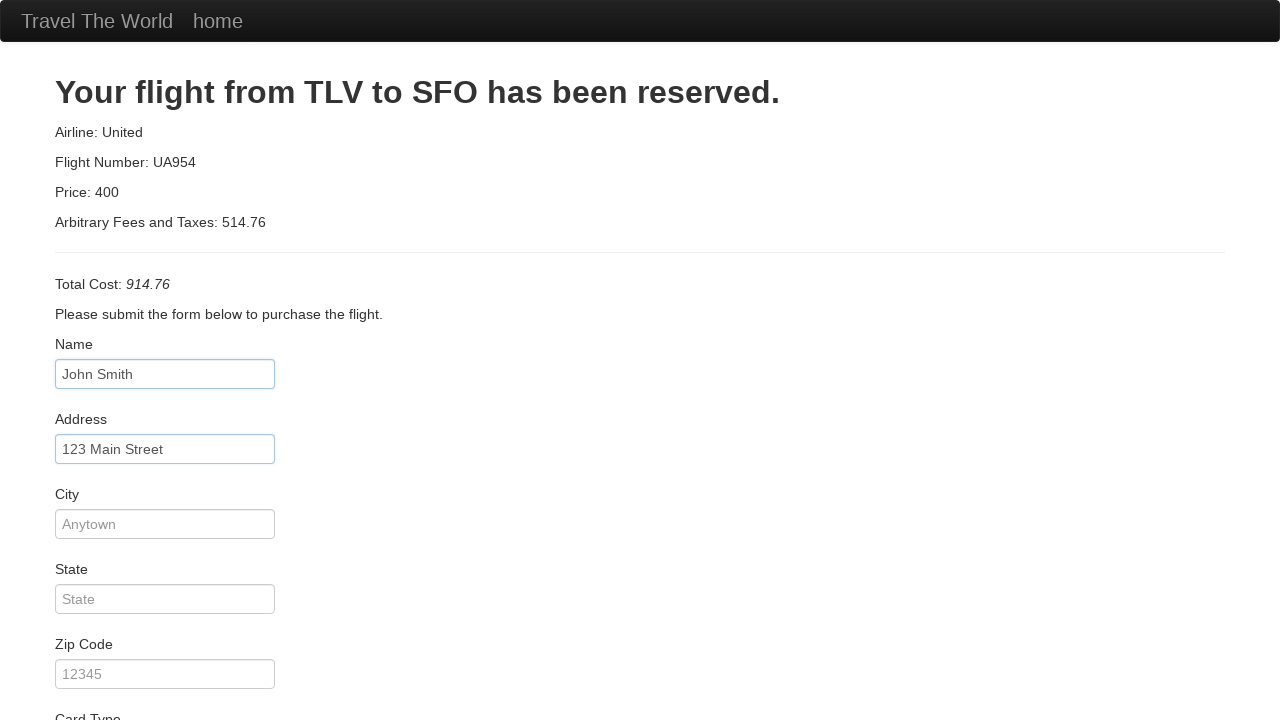

Entered city: New York on input[name='city']
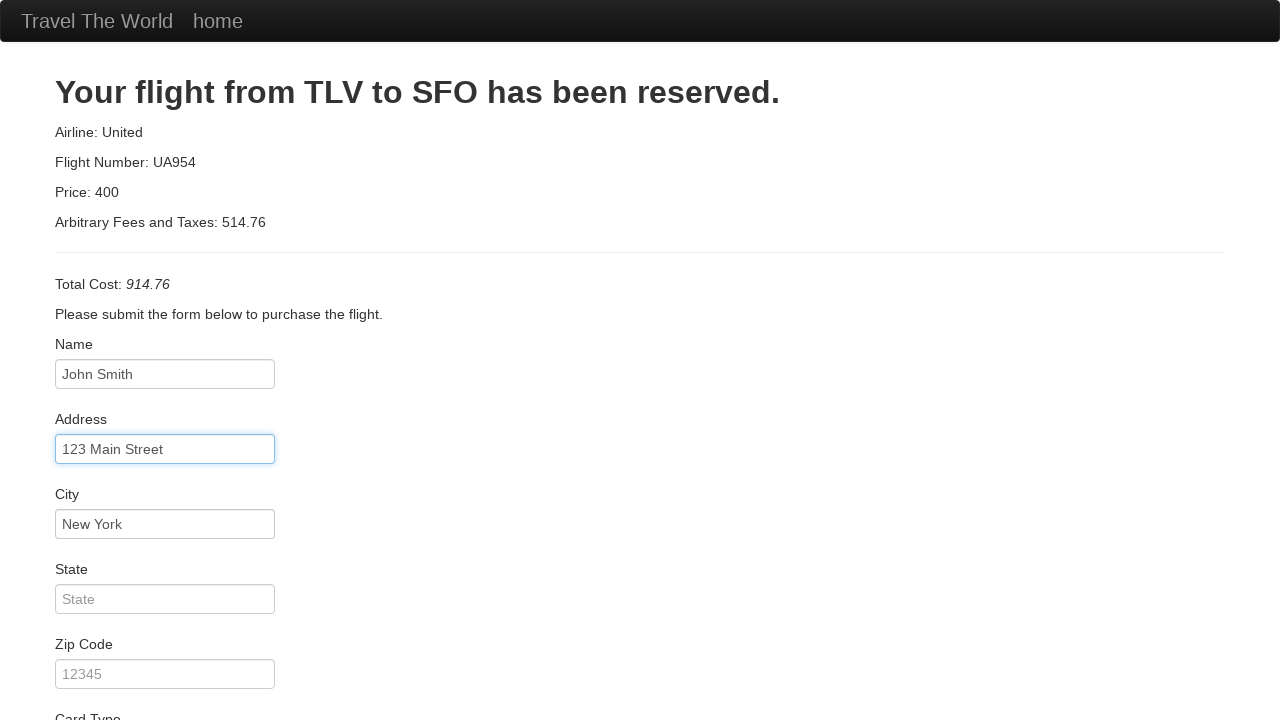

Entered state: NY on input[name='state']
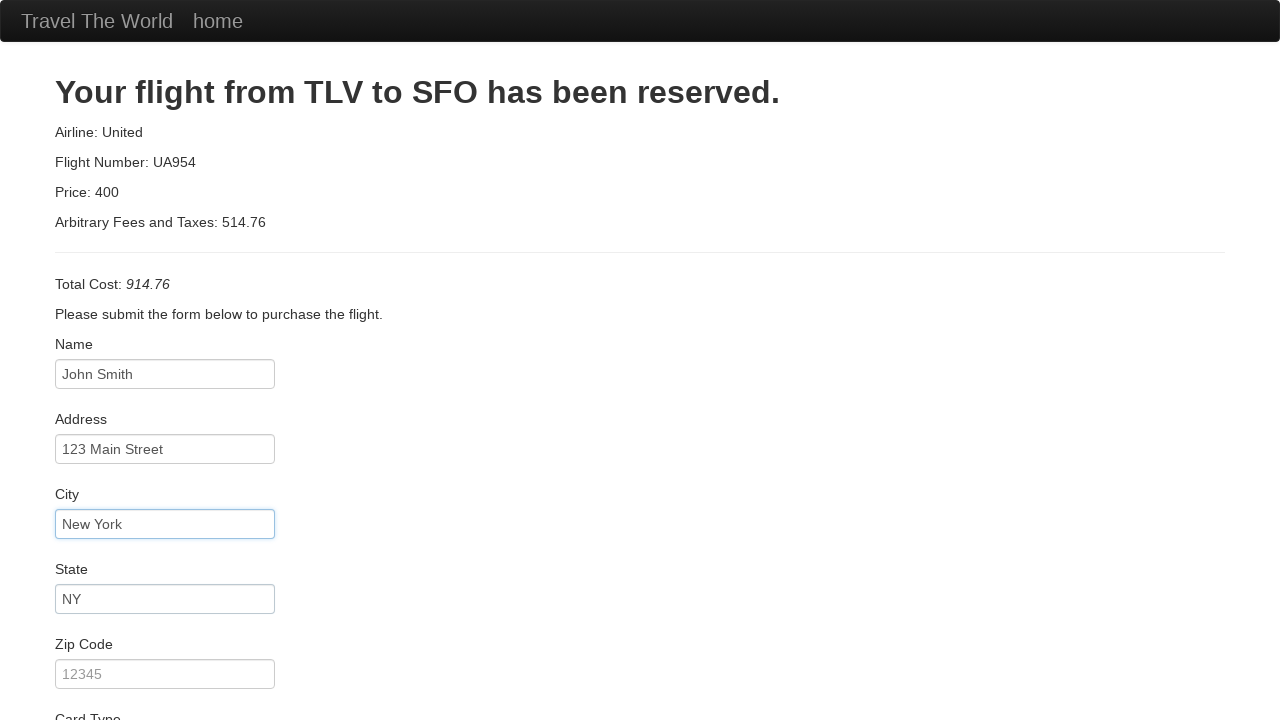

Entered zip code: 10001 on input[name='zipCode']
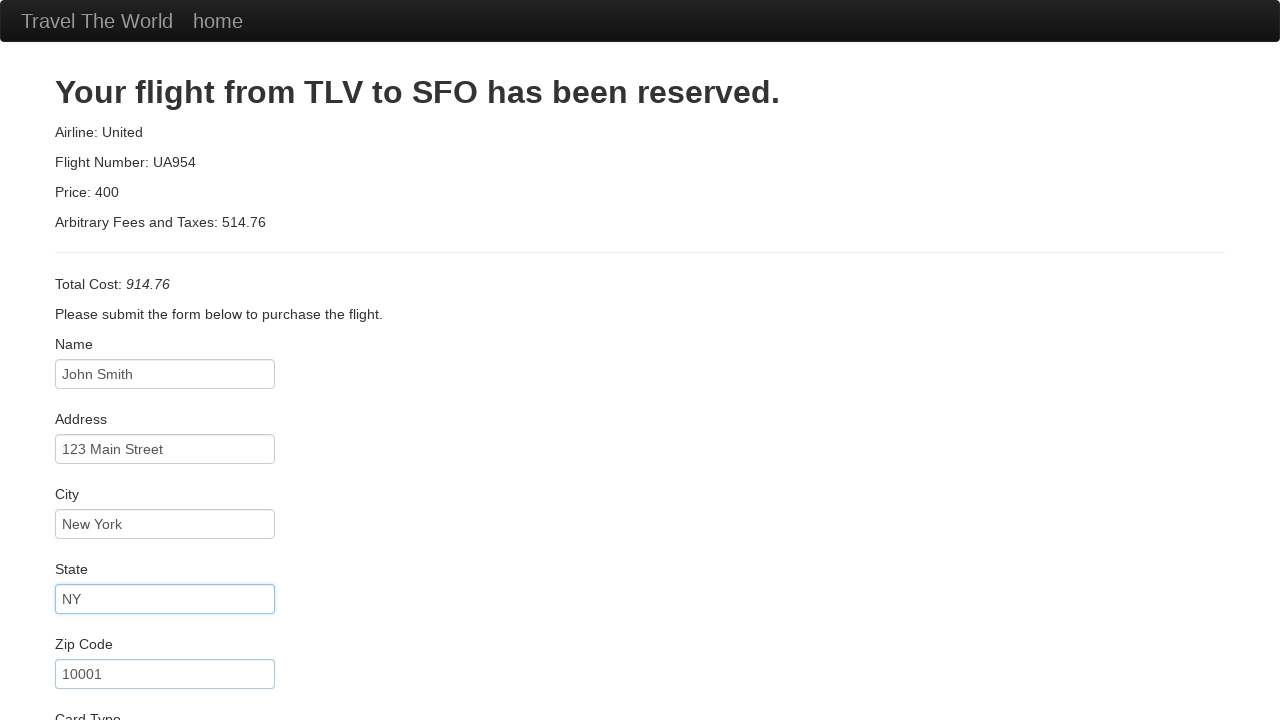

Selected card type: Visa on select[name='cardType']
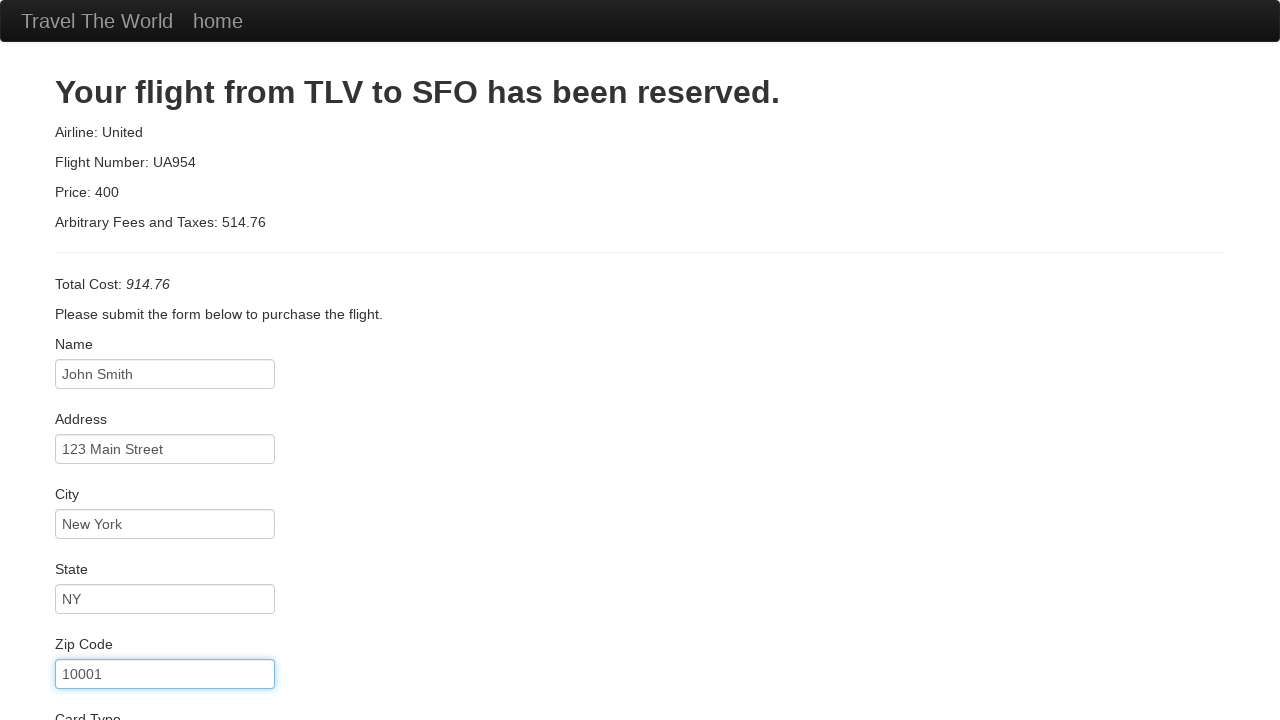

Entered credit card number on input[name='creditCardNumber']
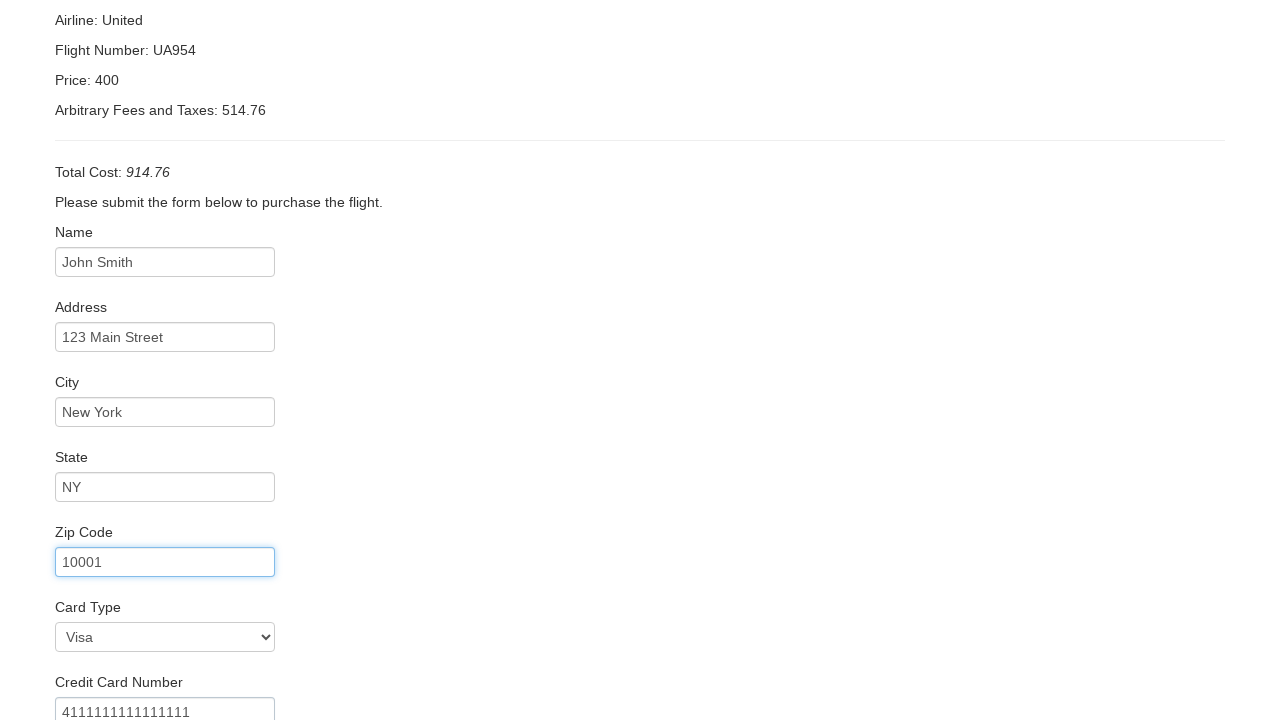

Entered card expiration month: 12 on input[name='creditCardMonth']
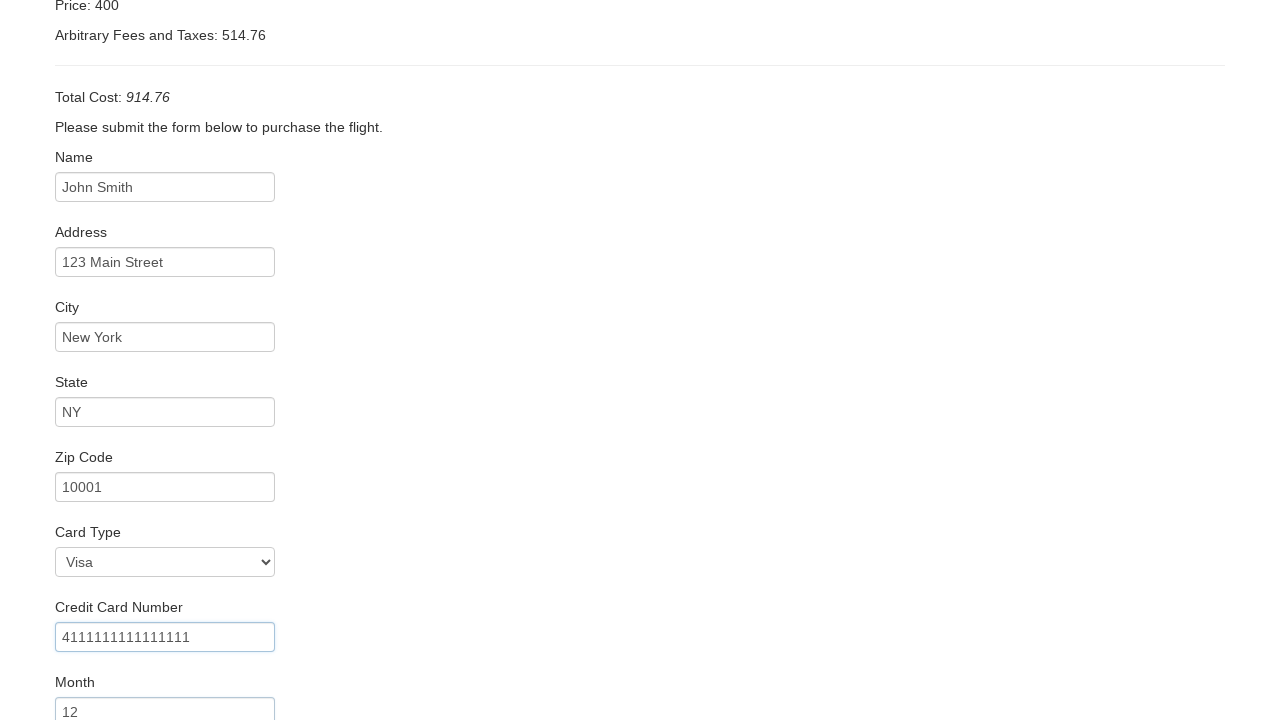

Entered card expiration year: 2025 on input[name='creditCardYear']
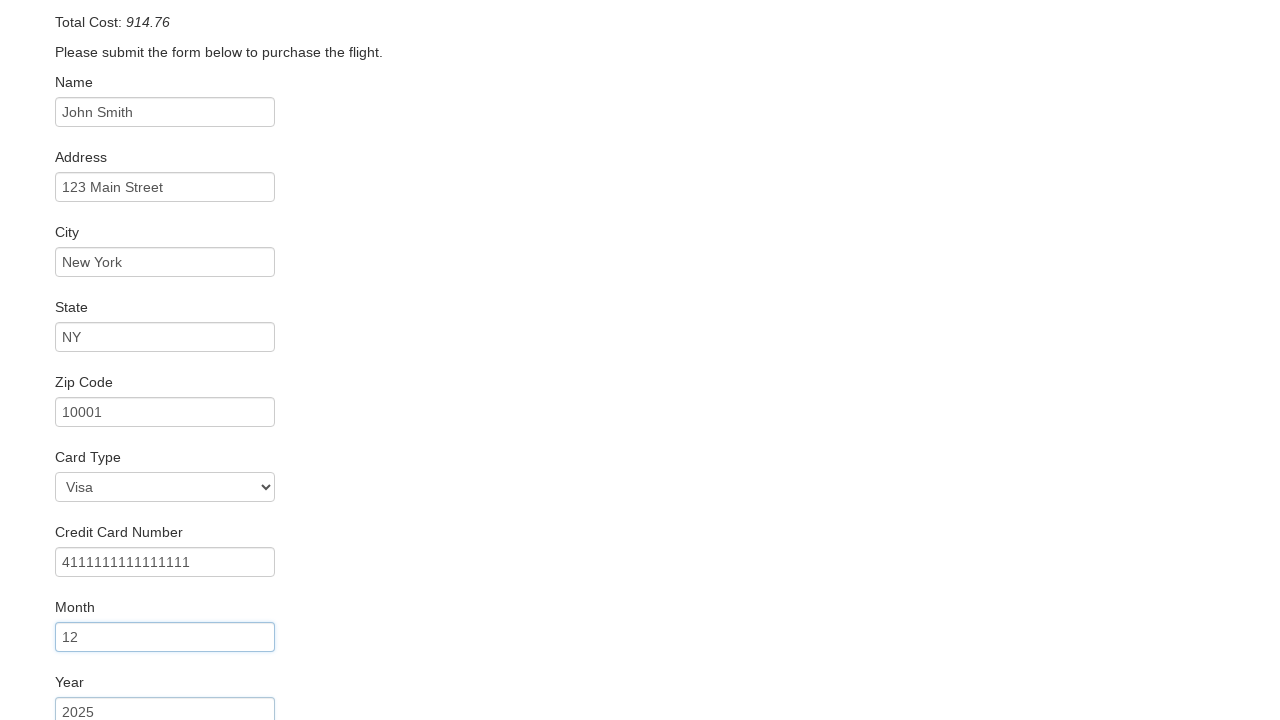

Entered name on card: John Smith on input[name='nameOnCard']
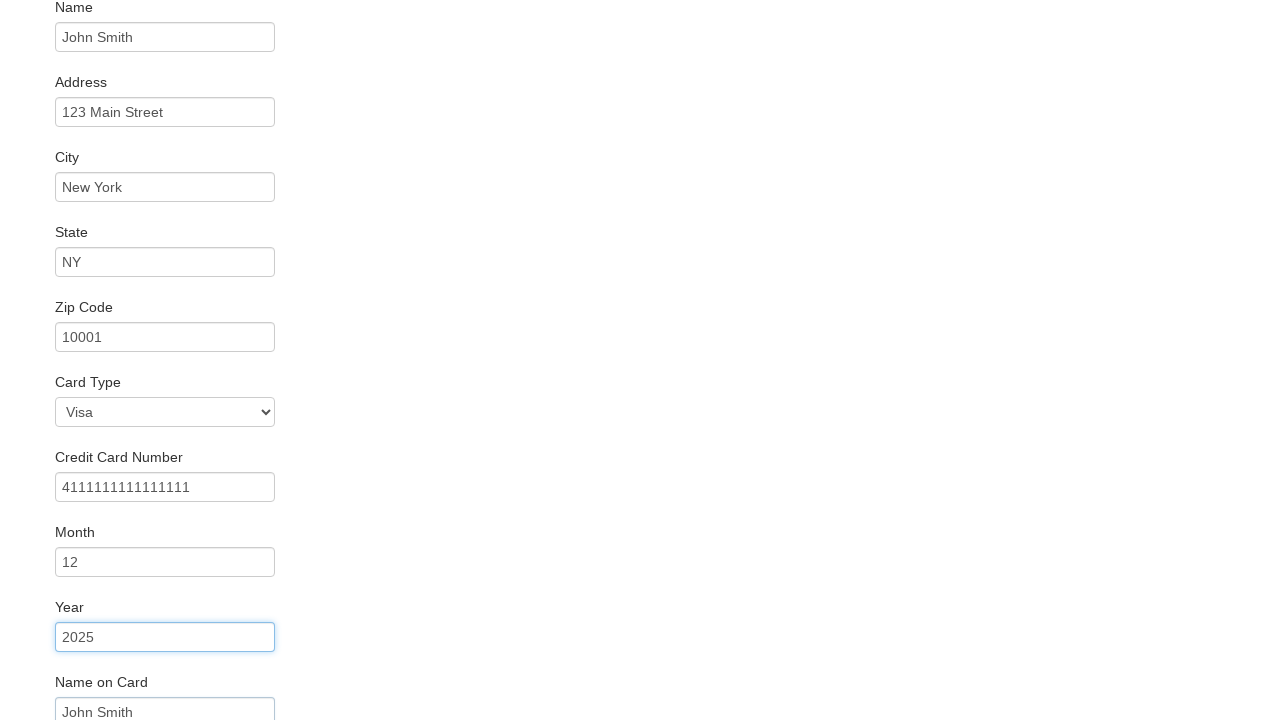

Clicked Purchase Flight button at (118, 685) on input[type='submit'][value='Purchase Flight']
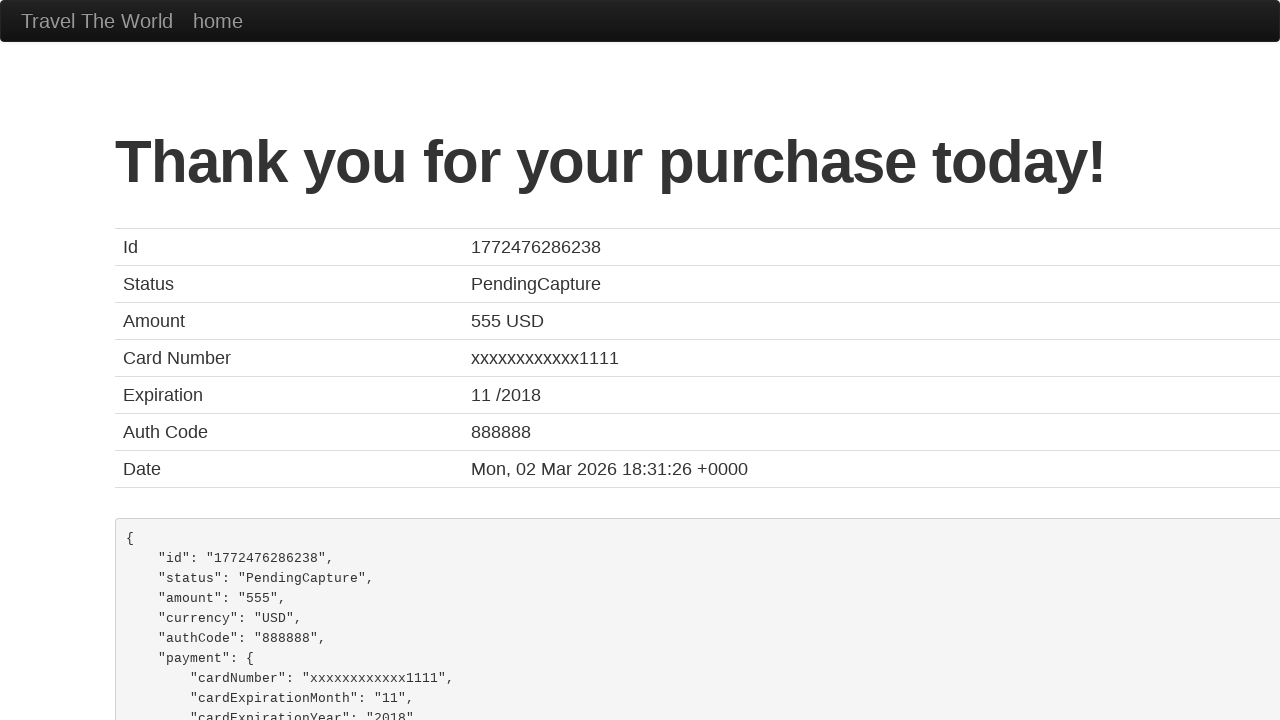

Booking confirmation page displayed - purchase successful
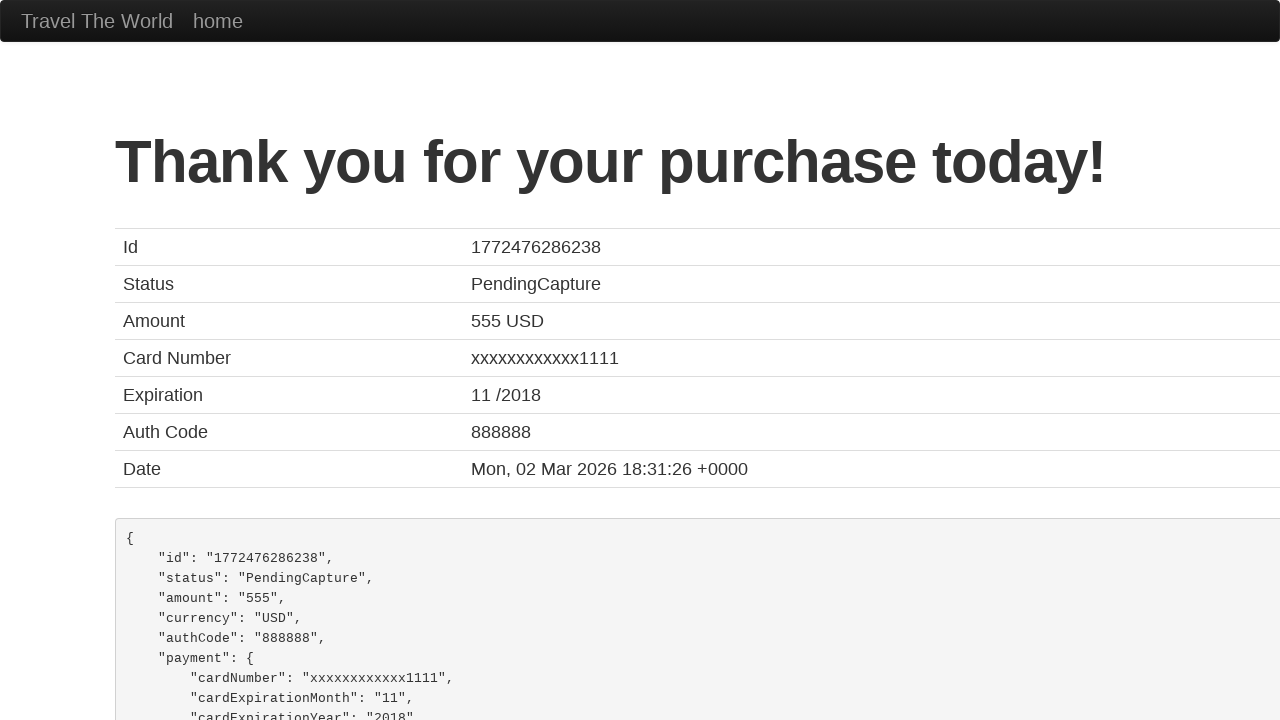

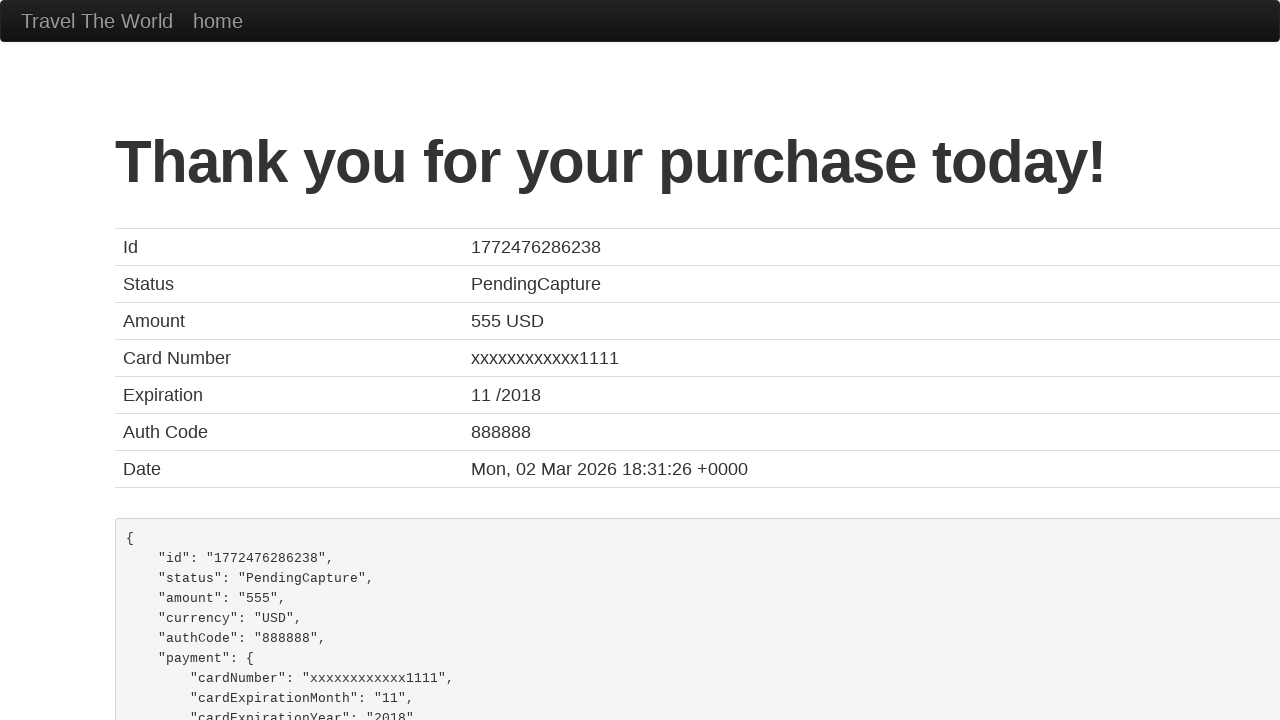